Tests sorting the Due column in ascending order by clicking the column header and verifying the values are properly sorted

Starting URL: http://the-internet.herokuapp.com/tables

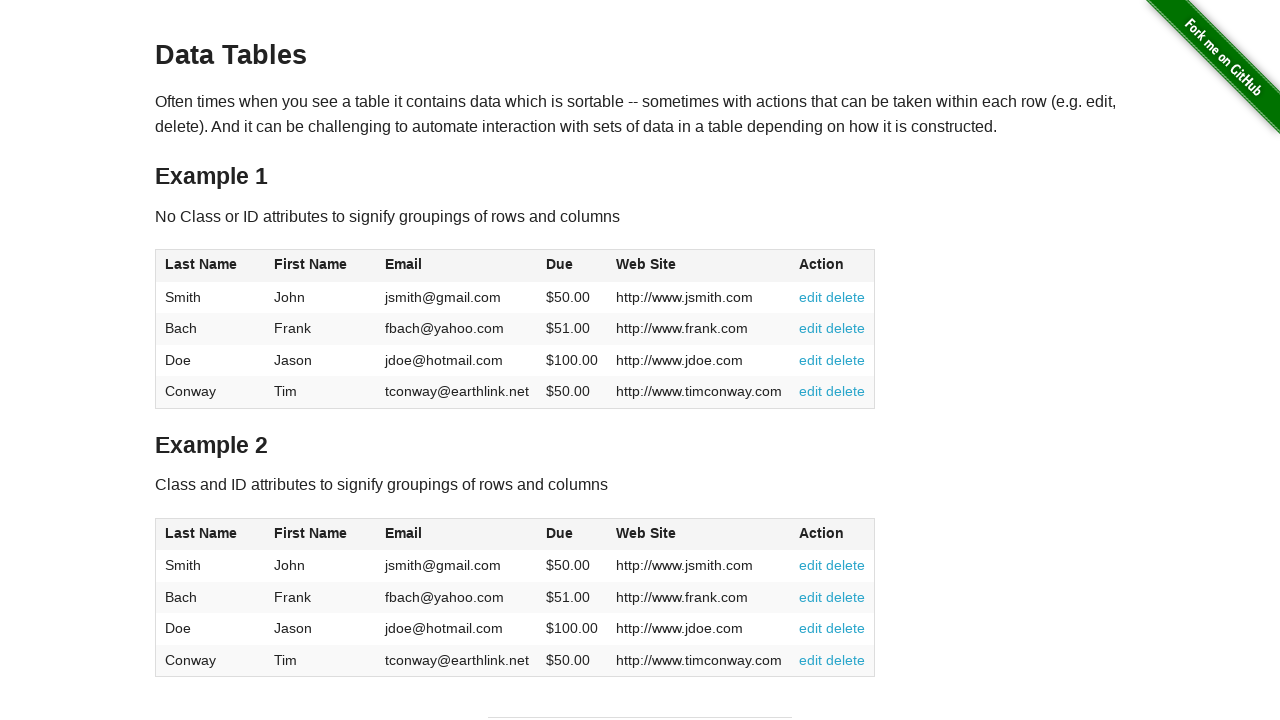

Clicked the Due column header to sort in ascending order at (572, 266) on #table1 thead tr th:nth-of-type(4)
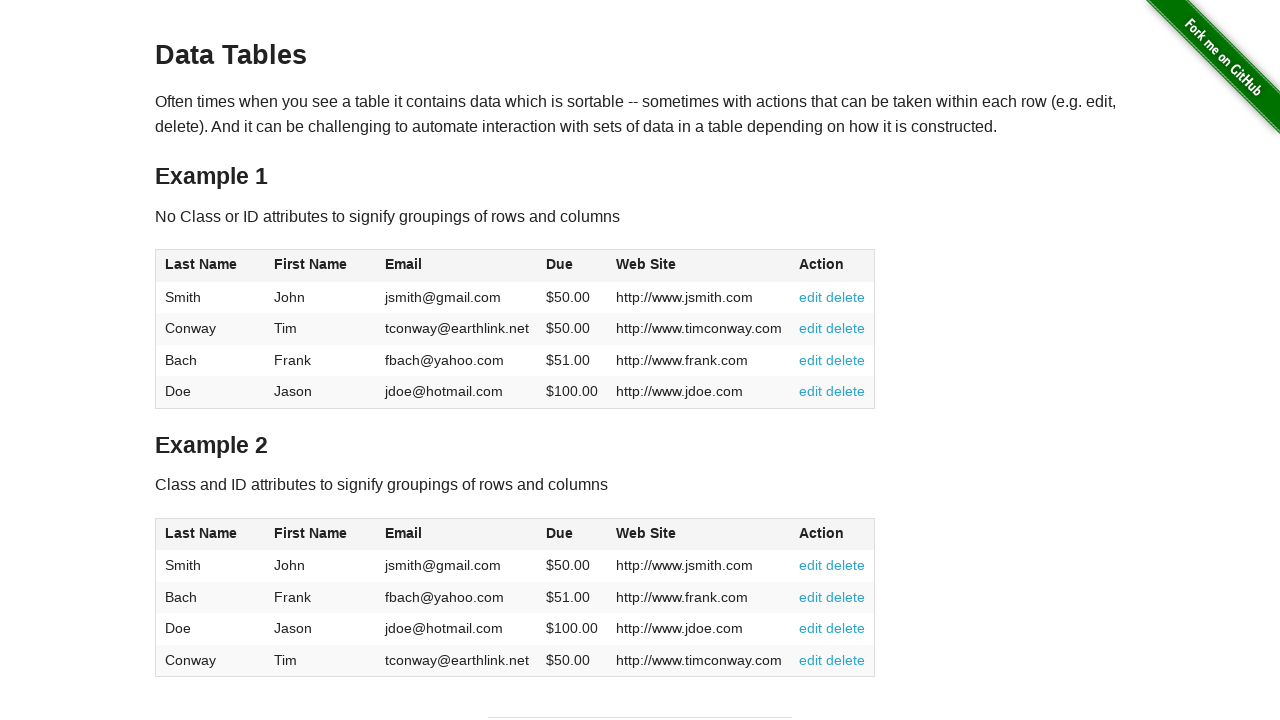

Table sorted and Due column values are visible
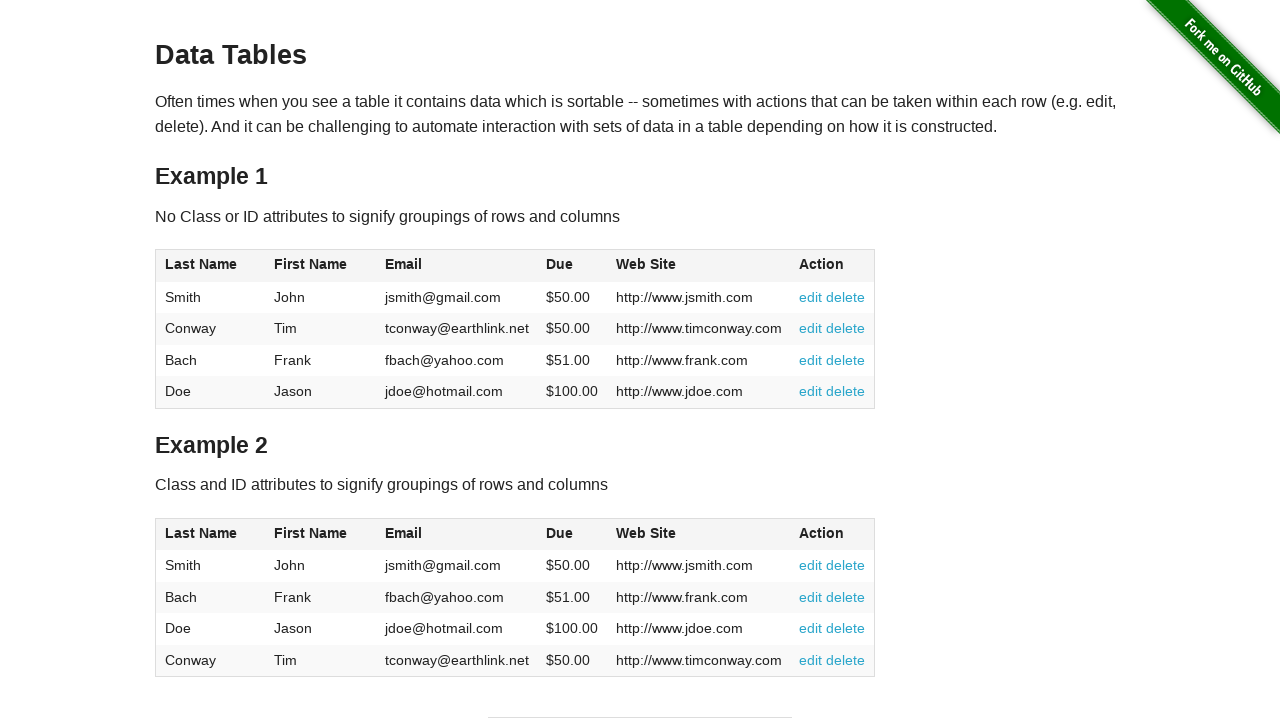

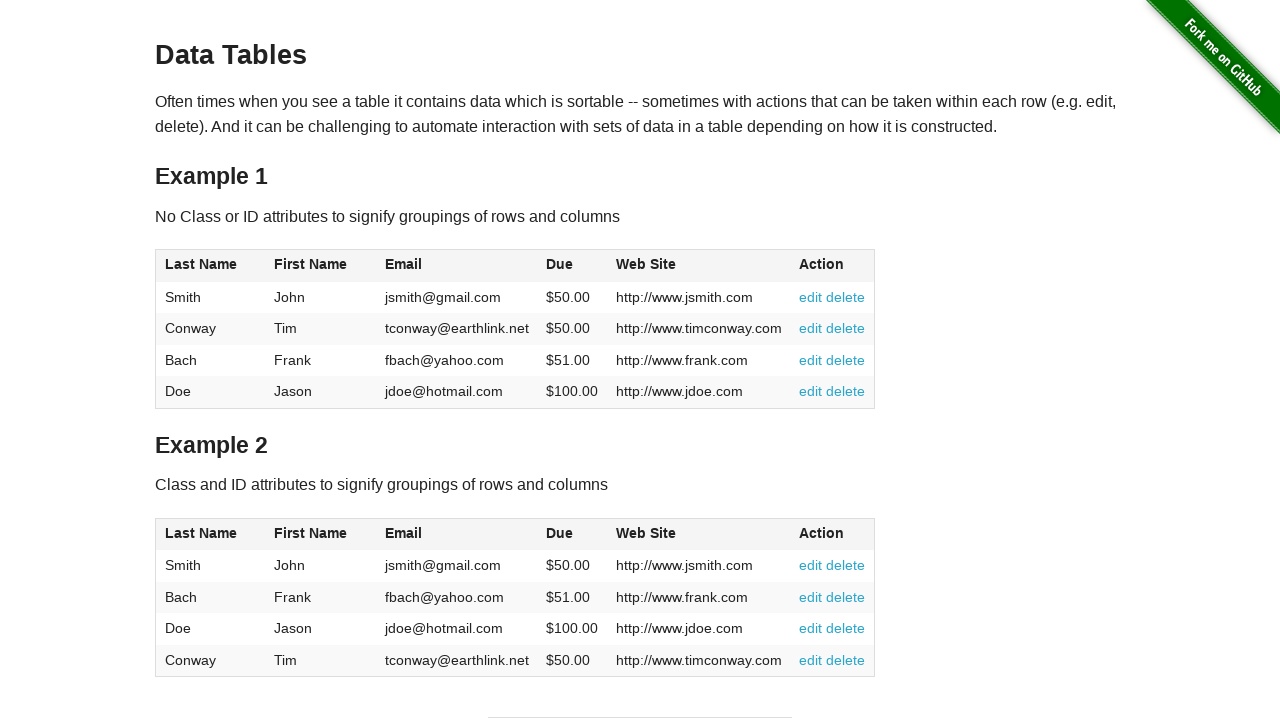